Tests drag and drop using click and hold approach by holding the source element and moving it to the target within an iframe

Starting URL: https://jqueryui.com/droppable/

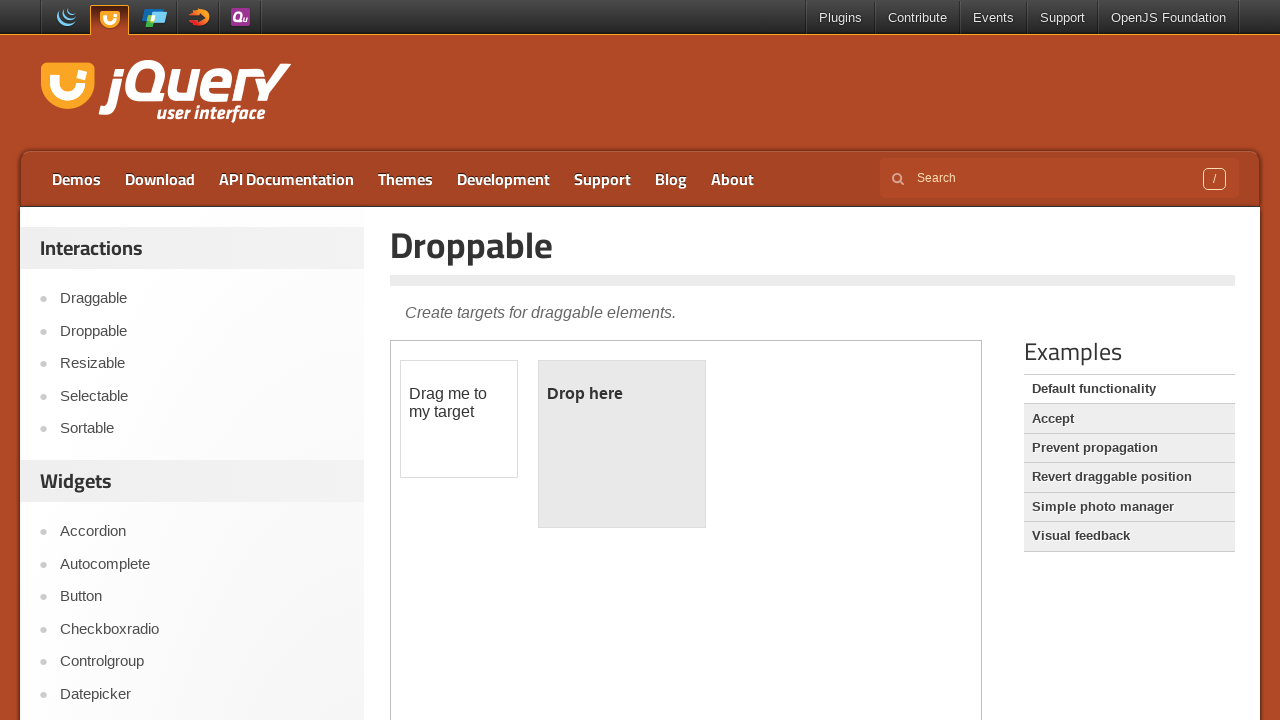

Located iframe containing drag and drop elements
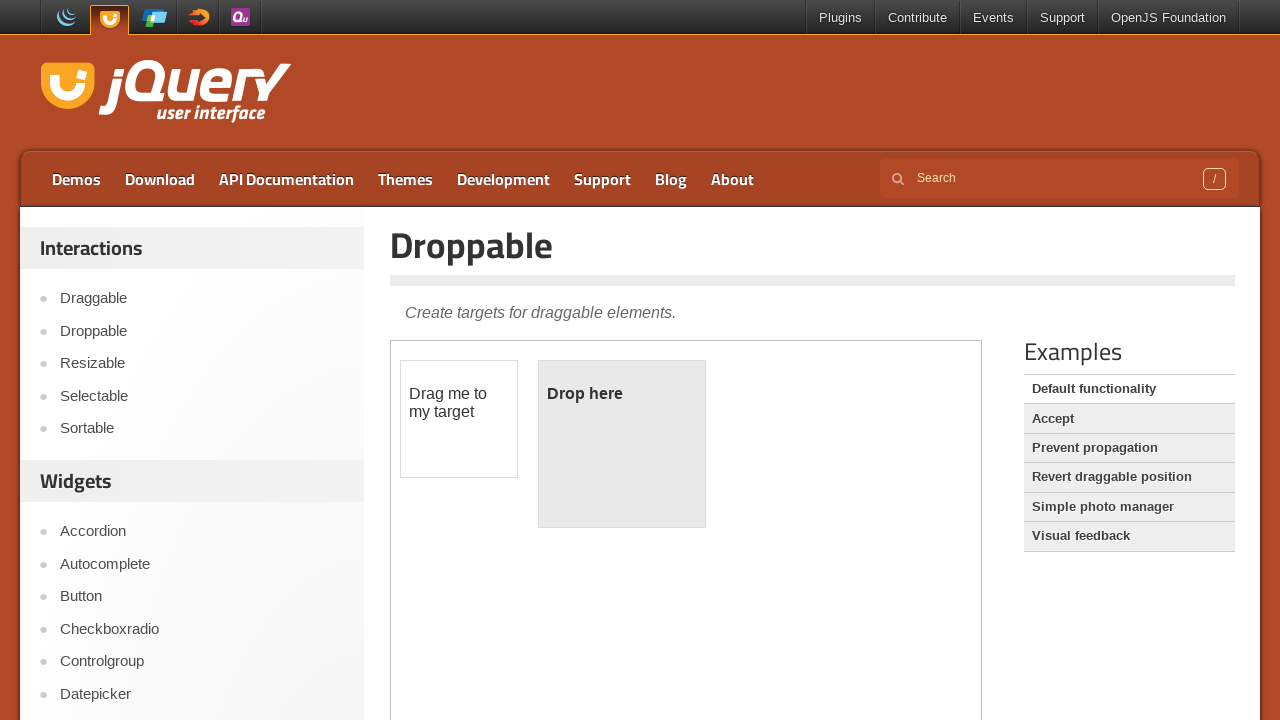

Located draggable source element
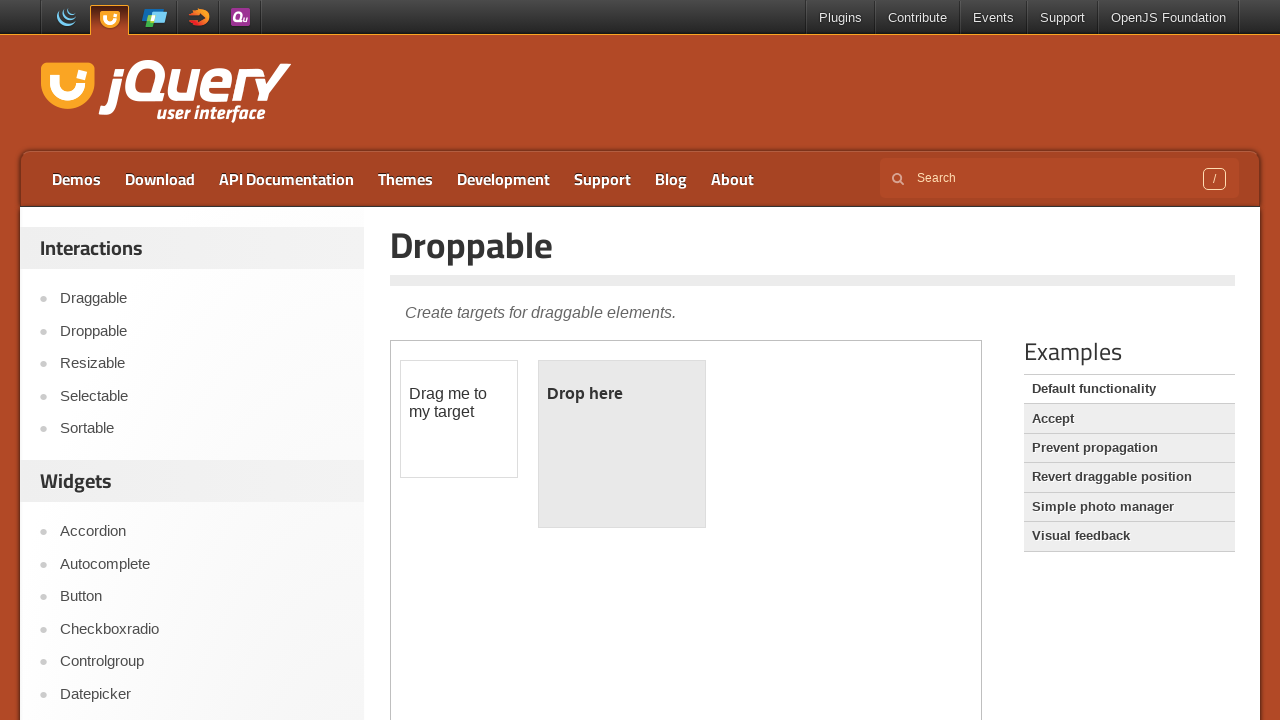

Located droppable target element
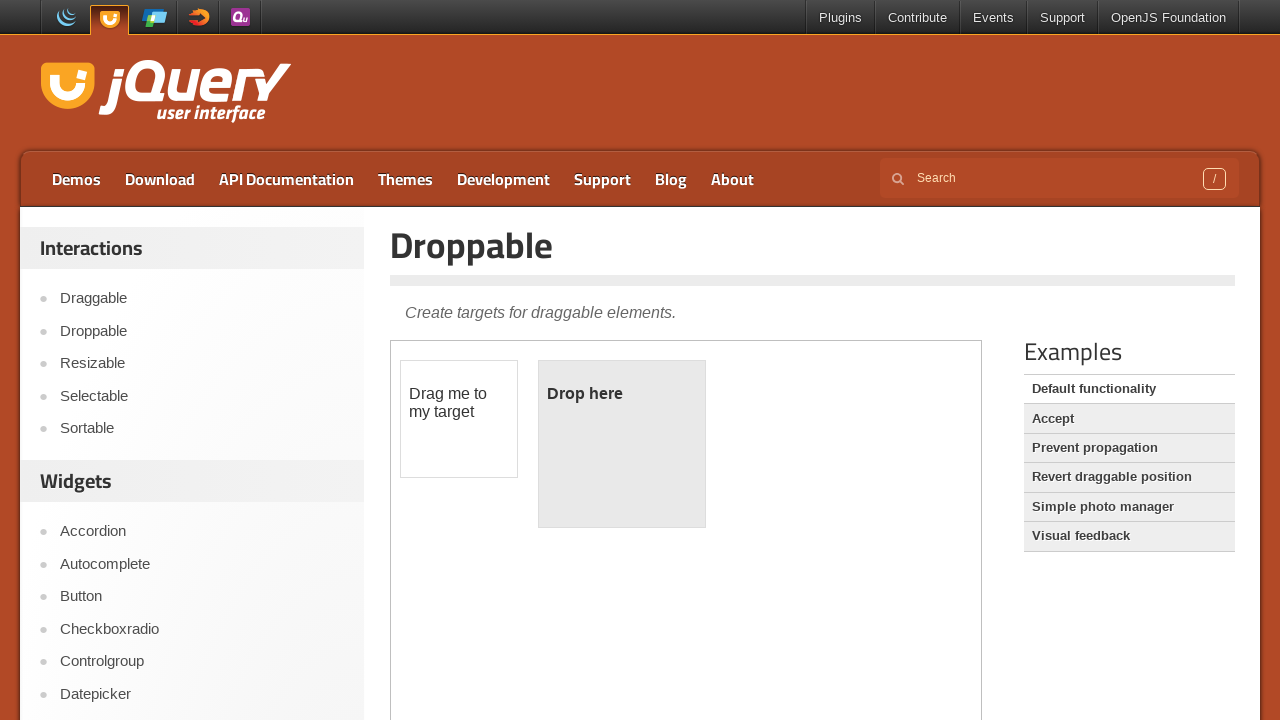

Dragged source element to target using click and hold approach at (622, 444)
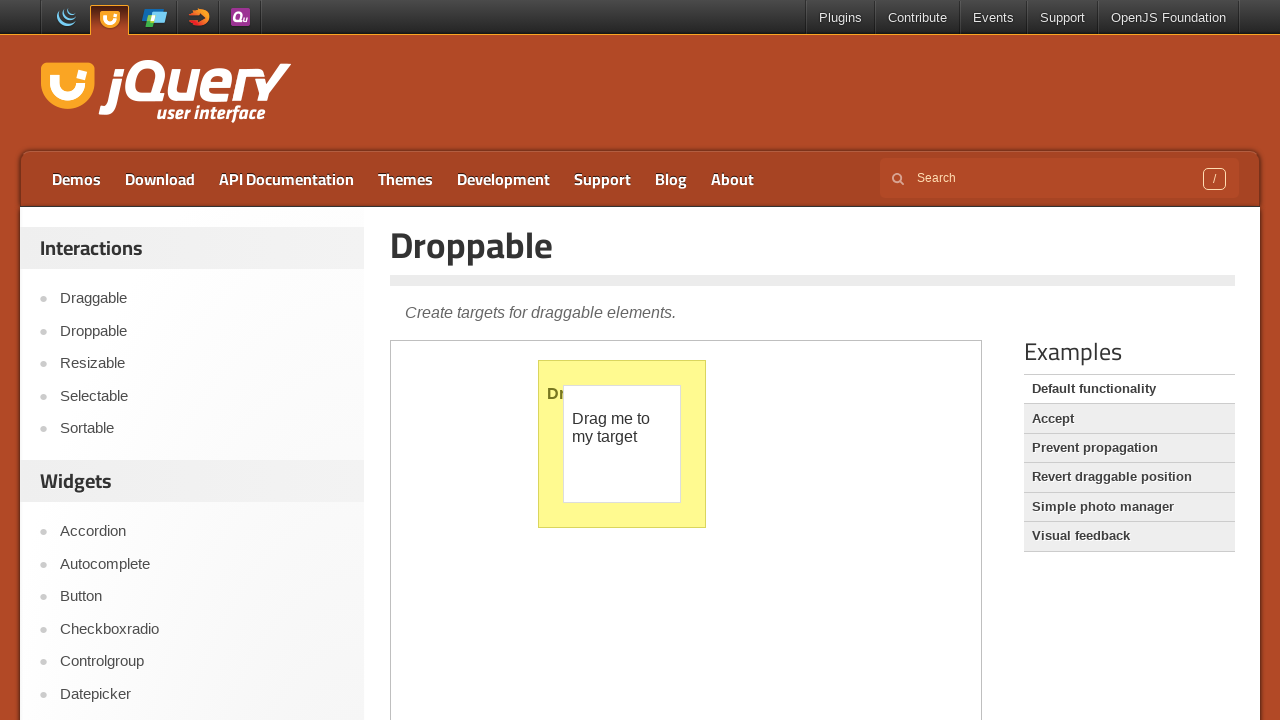

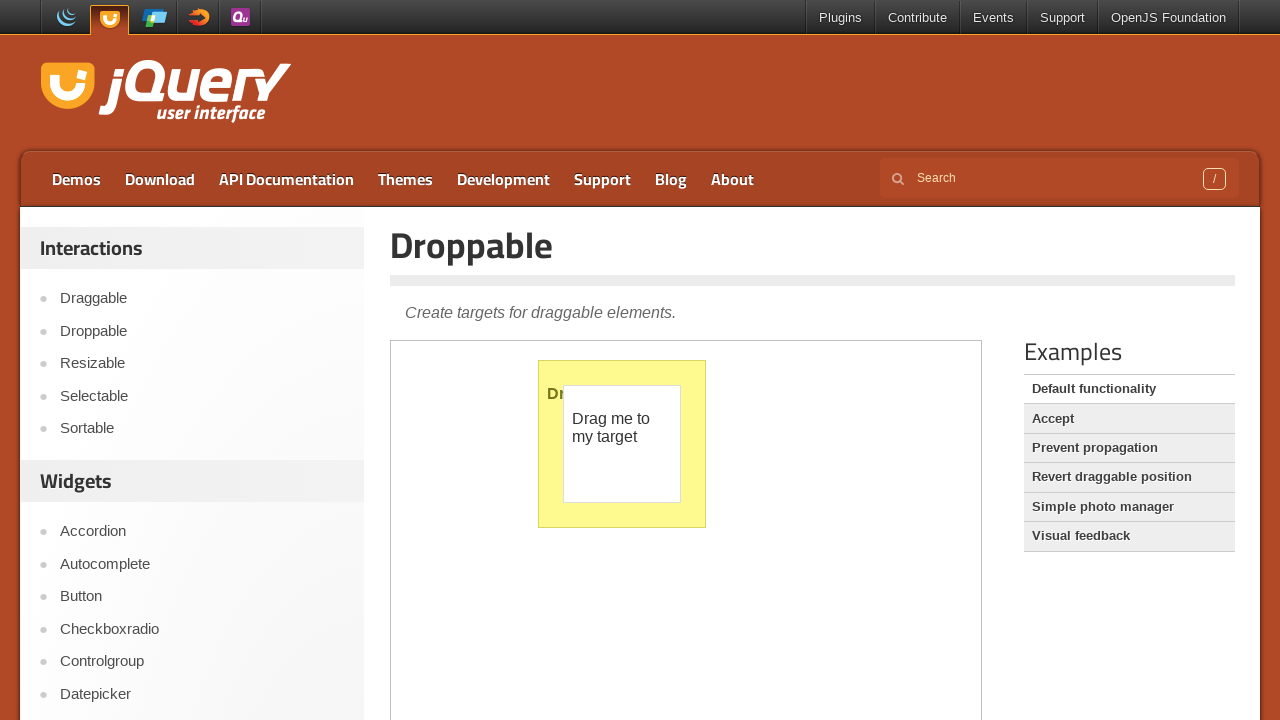